Tests hover functionality by moving mouse over user1's avatar image to reveal user information

Starting URL: http://the-internet.herokuapp.com/hovers

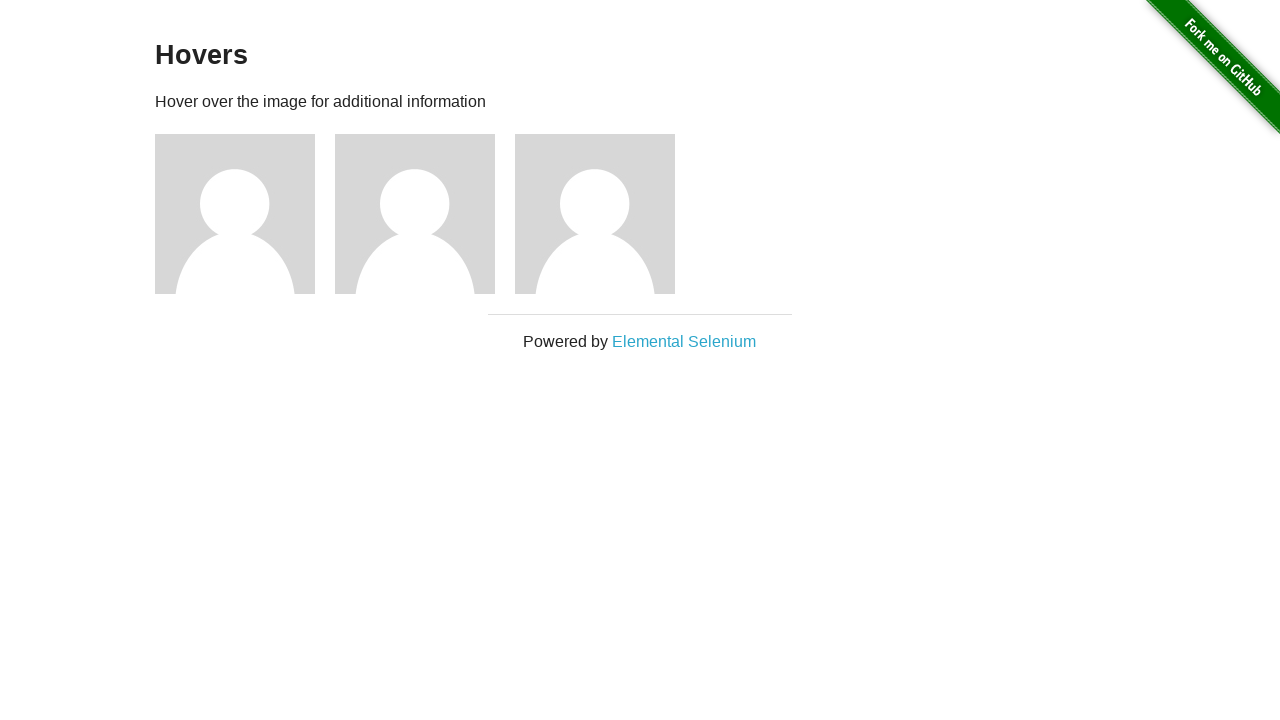

Hovered over user1's avatar image at (235, 214) on xpath=//h5[.='name: user1']//parent::div//preceding-sibling::img[@src='/img/avat
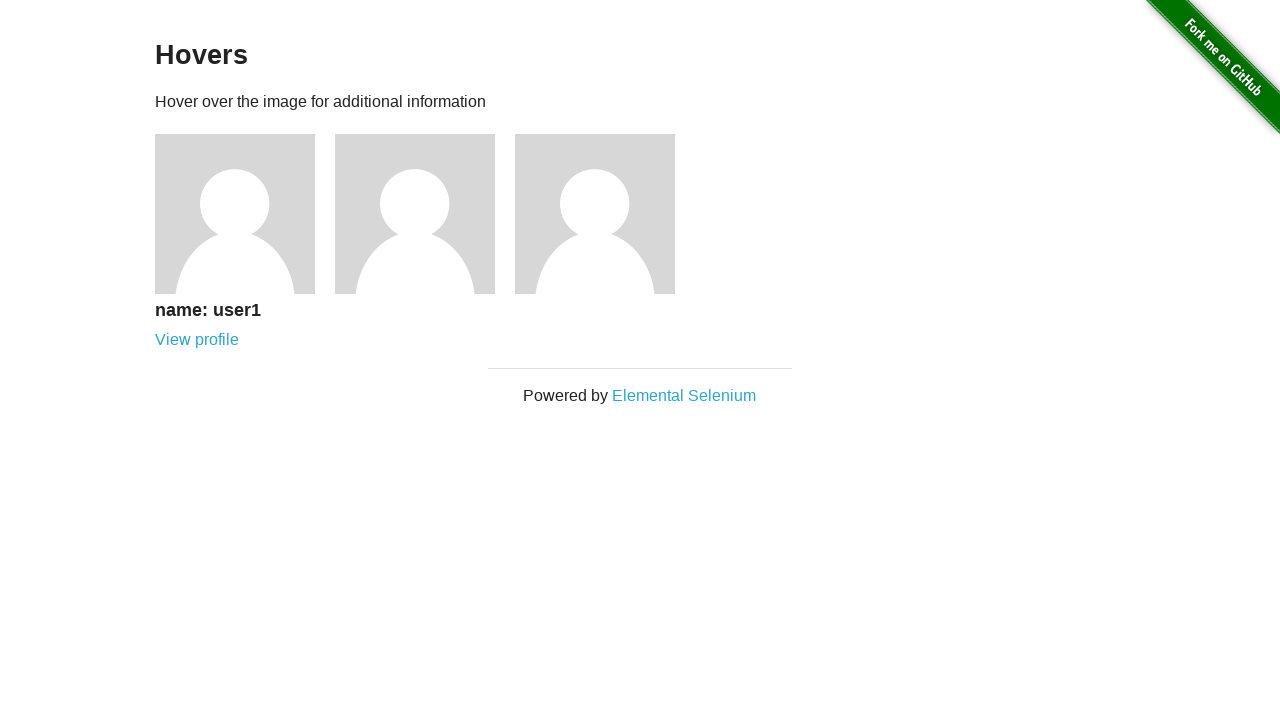

User information appeared after hovering over avatar
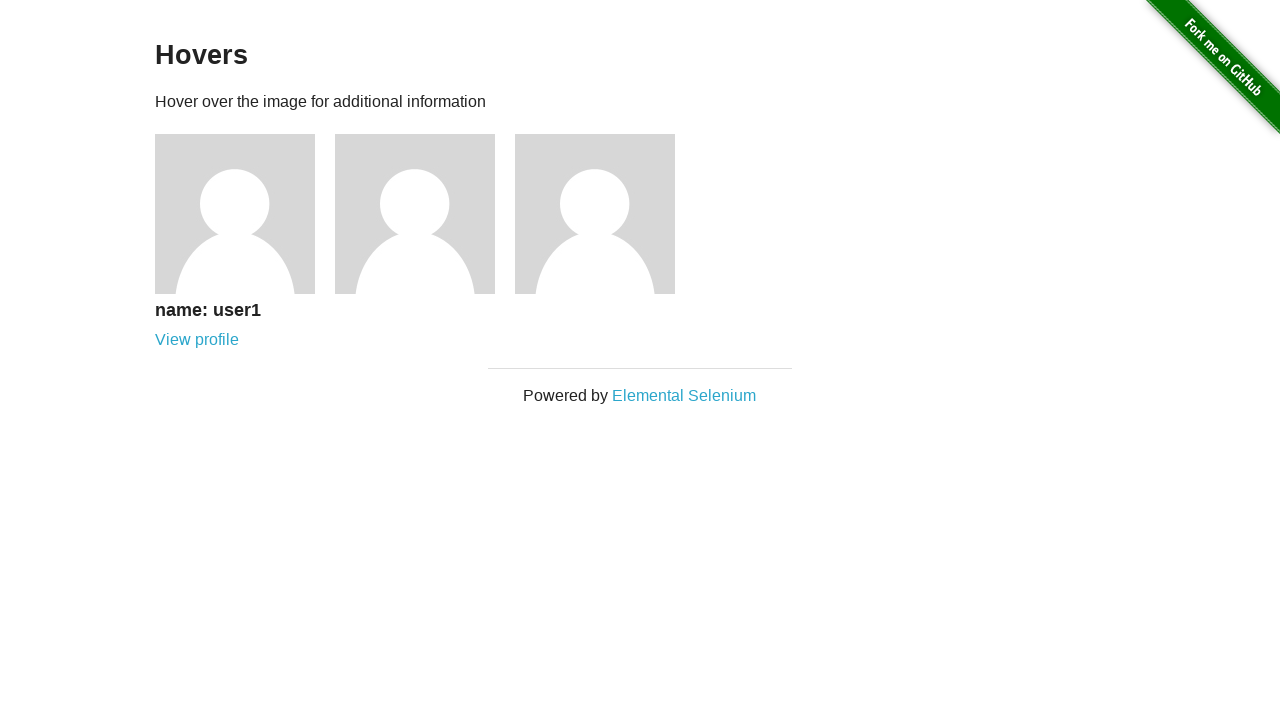

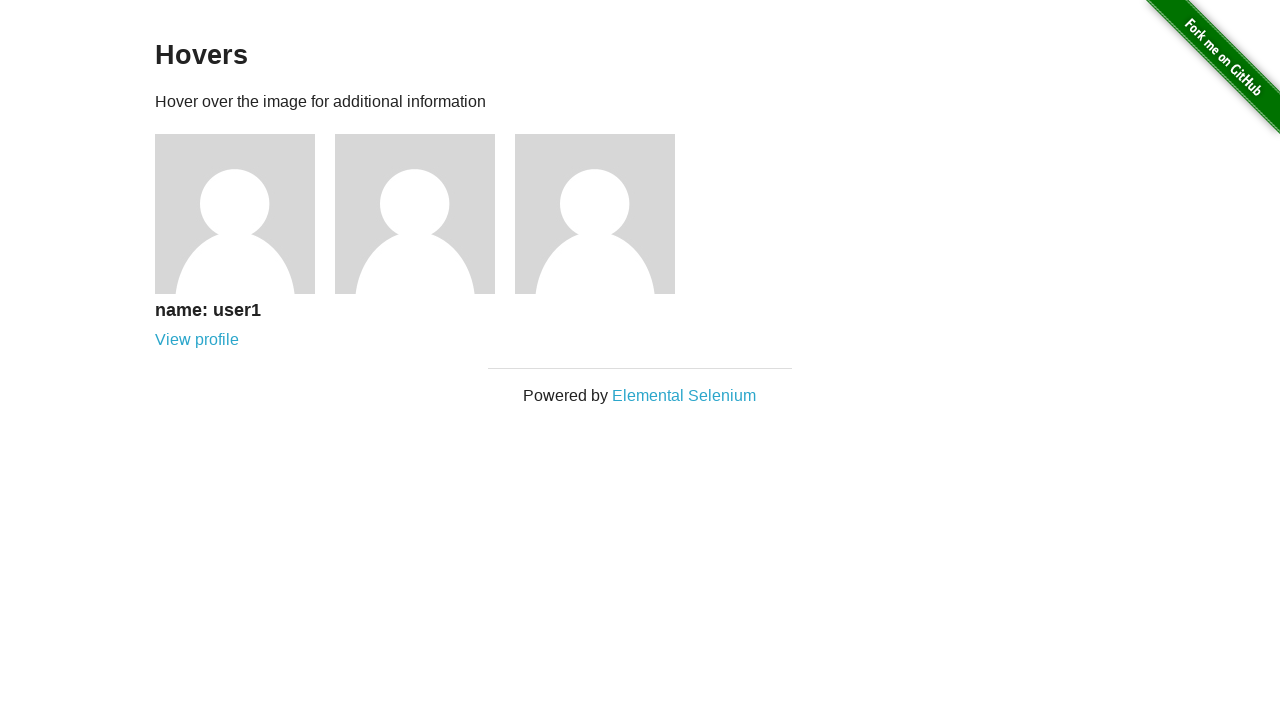